Tests price range slider functionality by dragging the minimum slider to the right and the maximum slider to the left to adjust the price range.

Starting URL: https://www.jqueryscript.net/demo/Price-Range-Slider-jQuery-UI/

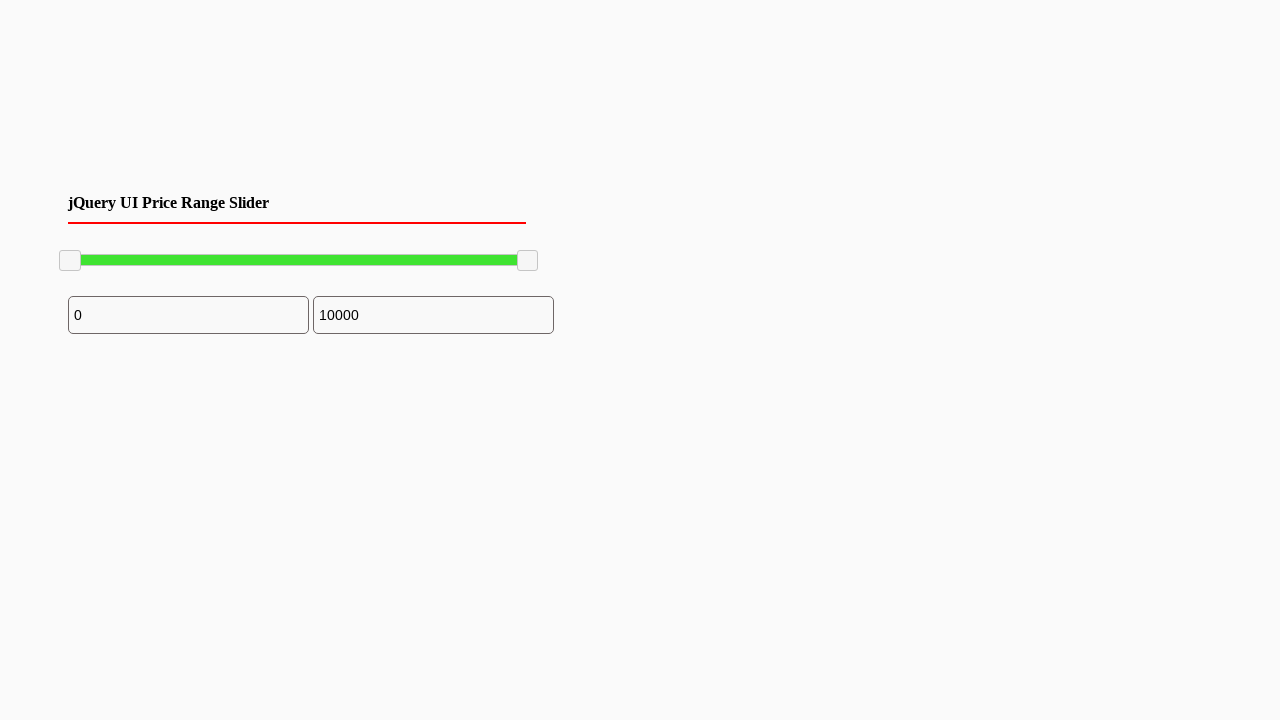

Price range slider block loaded
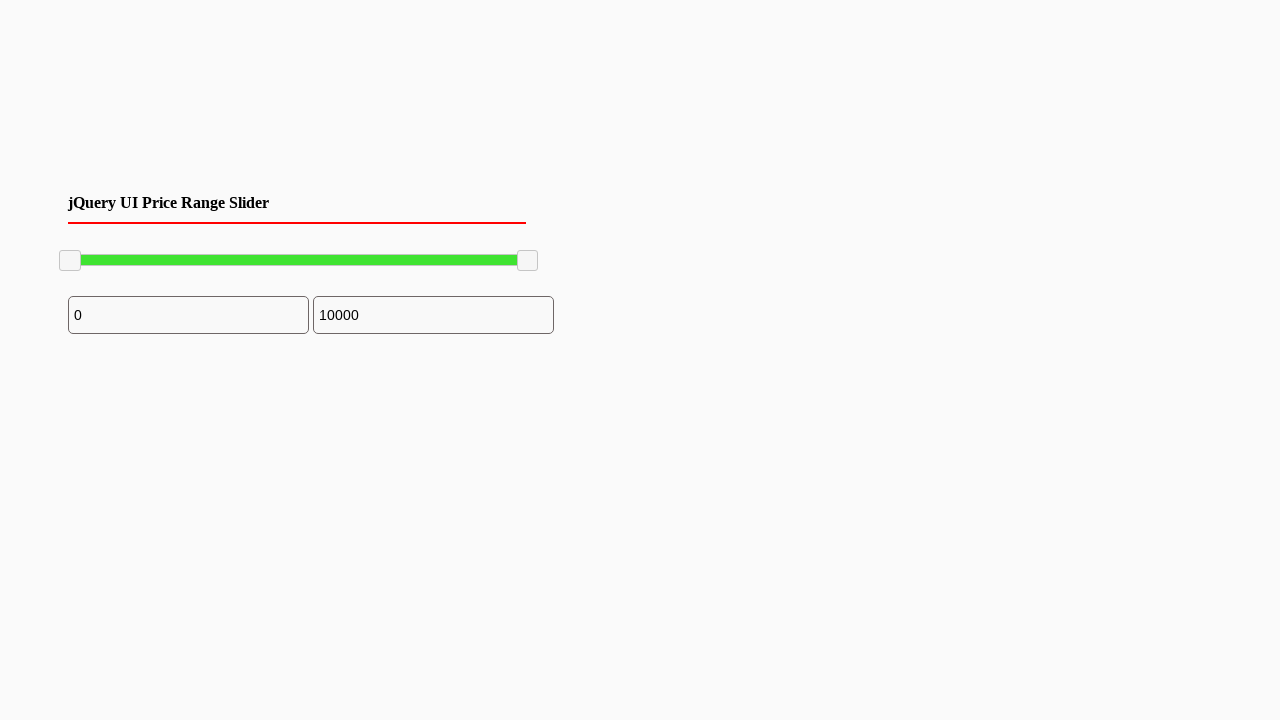

Located minimum slider handle
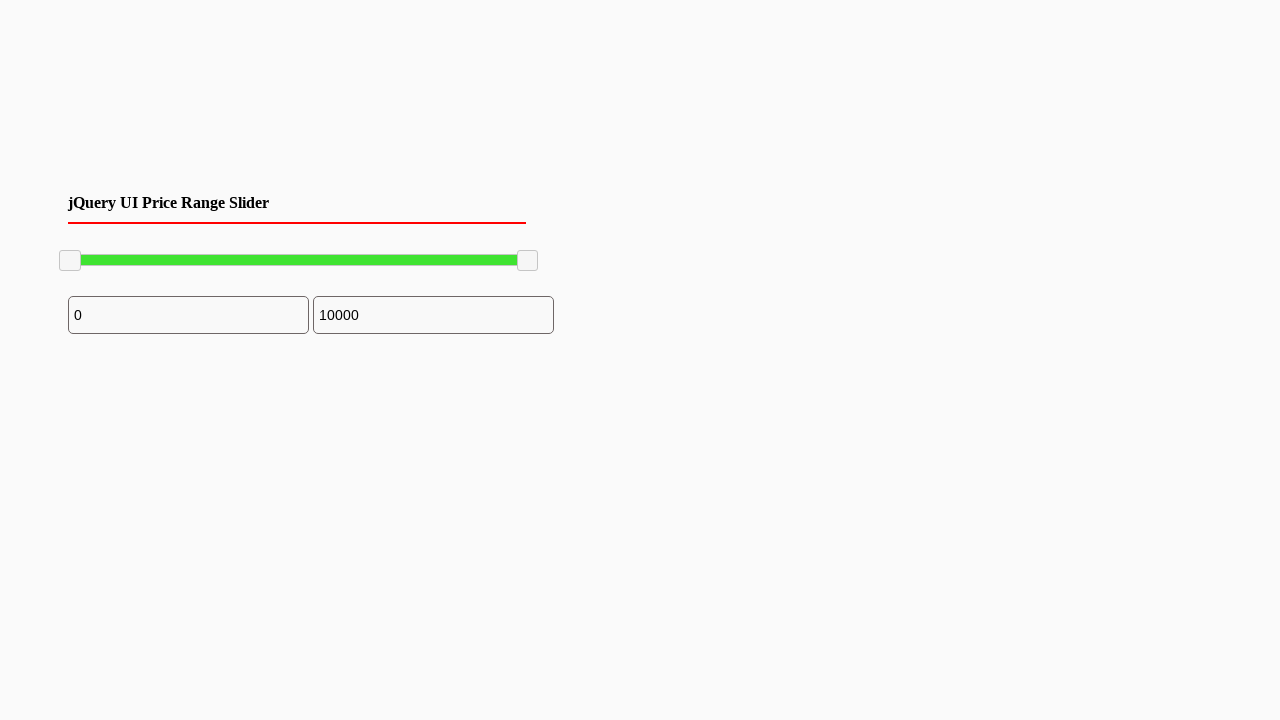

Dragged minimum slider to the right by 100 pixels at (160, 251)
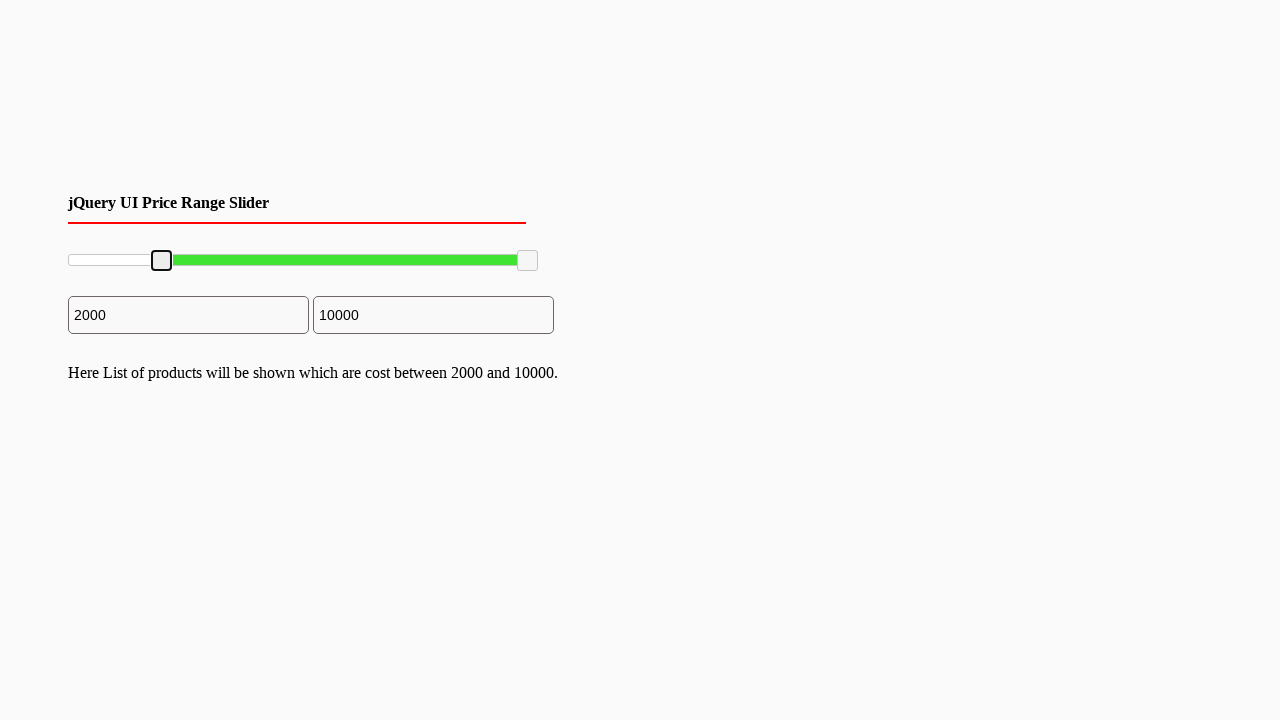

Moved mouse to minimum slider center position at (162, 261)
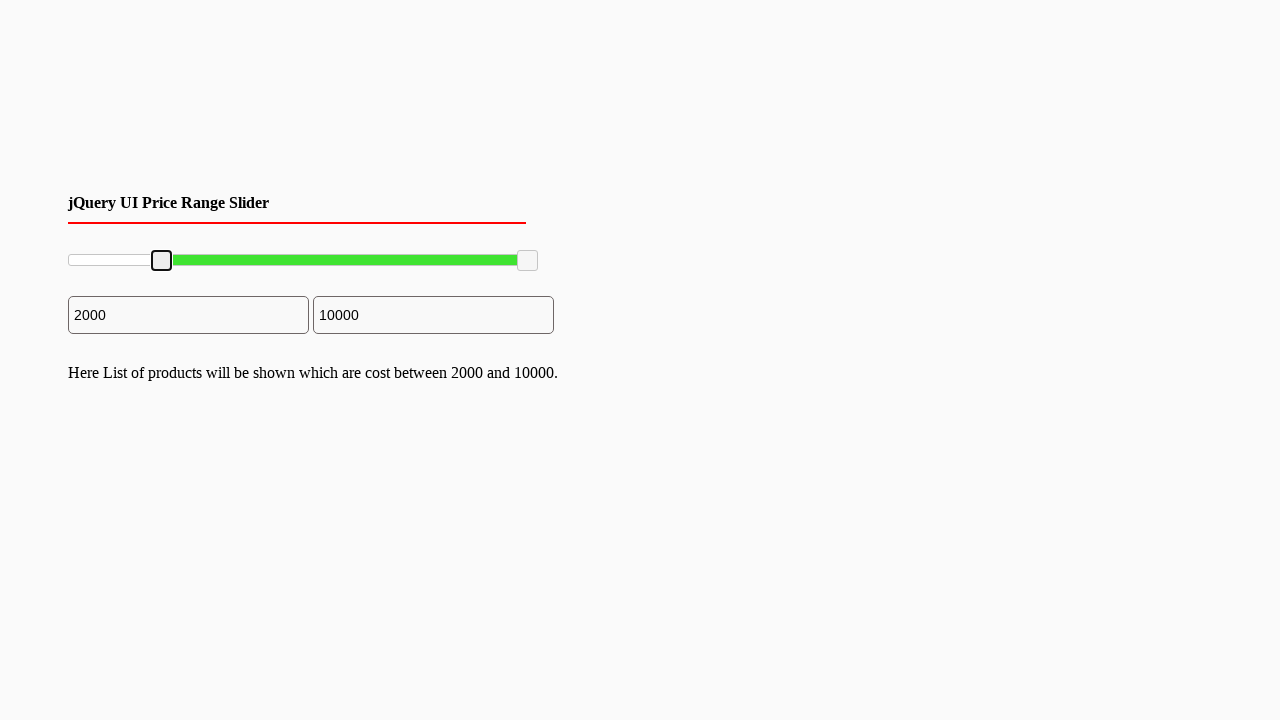

Mouse button pressed down on minimum slider at (162, 261)
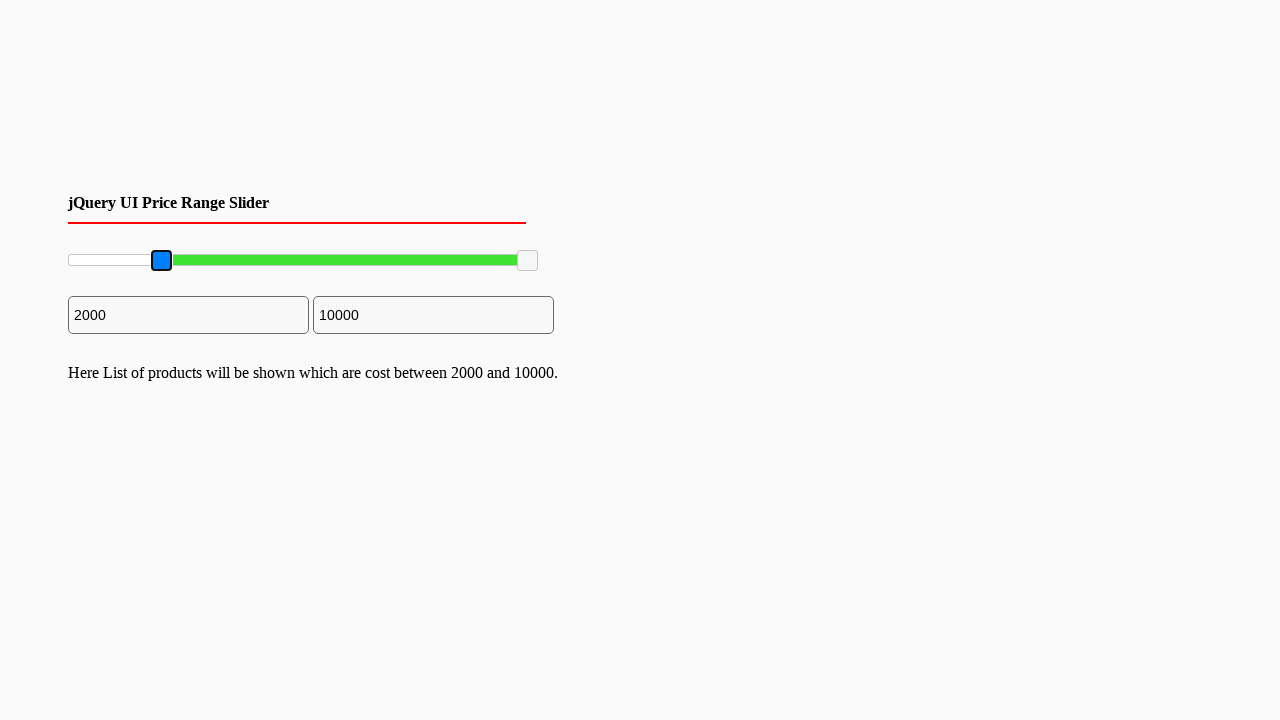

Moved mouse to the right by 100 pixels while holding button down at (262, 261)
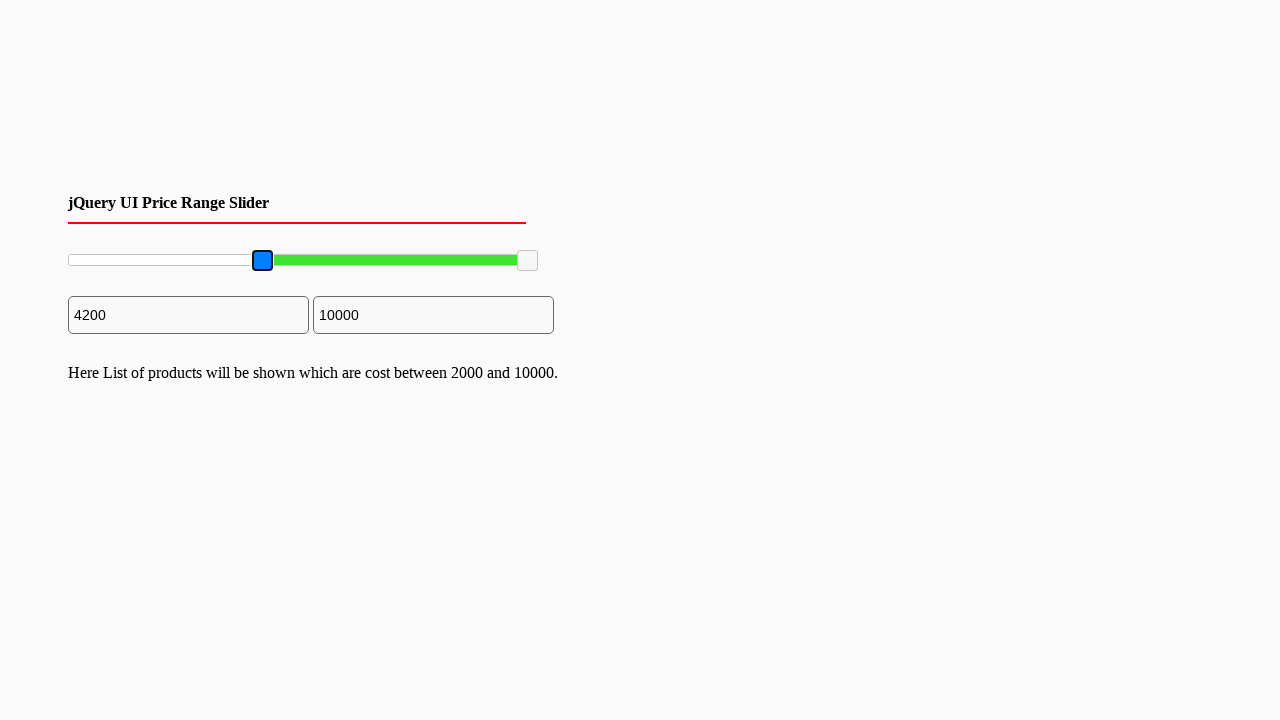

Released mouse button to complete minimum slider drag at (262, 261)
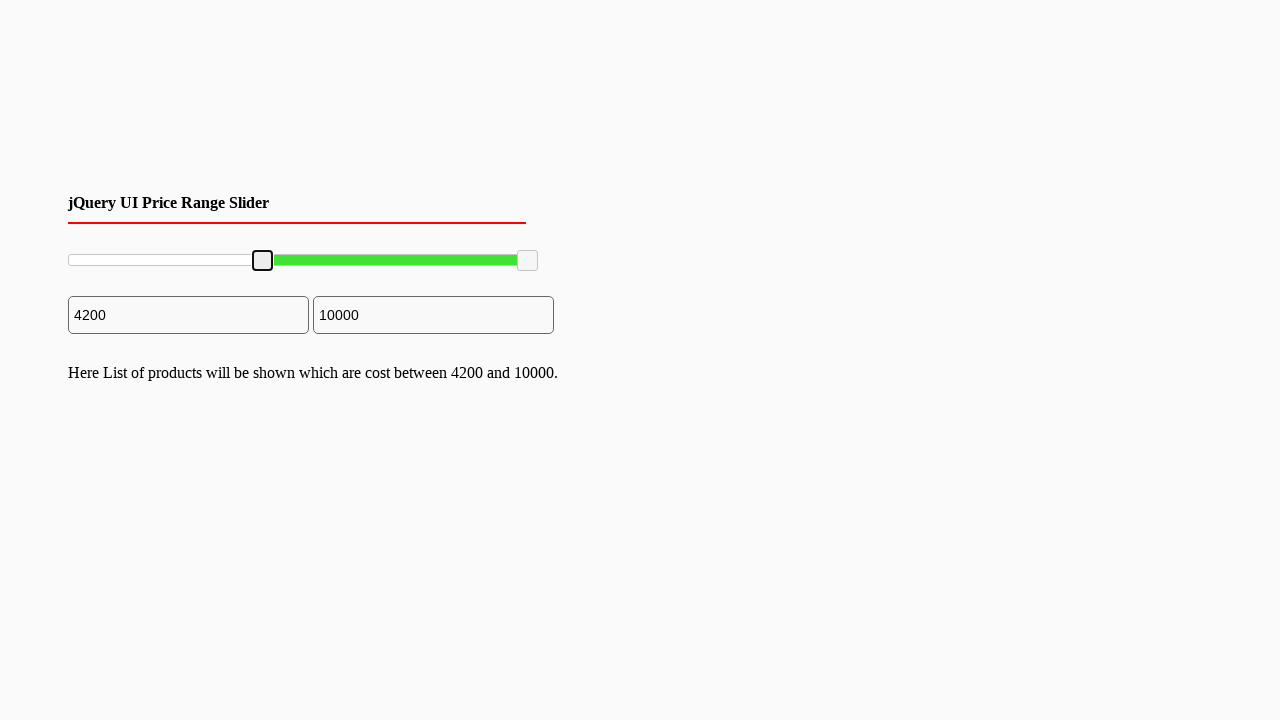

Located maximum slider handle
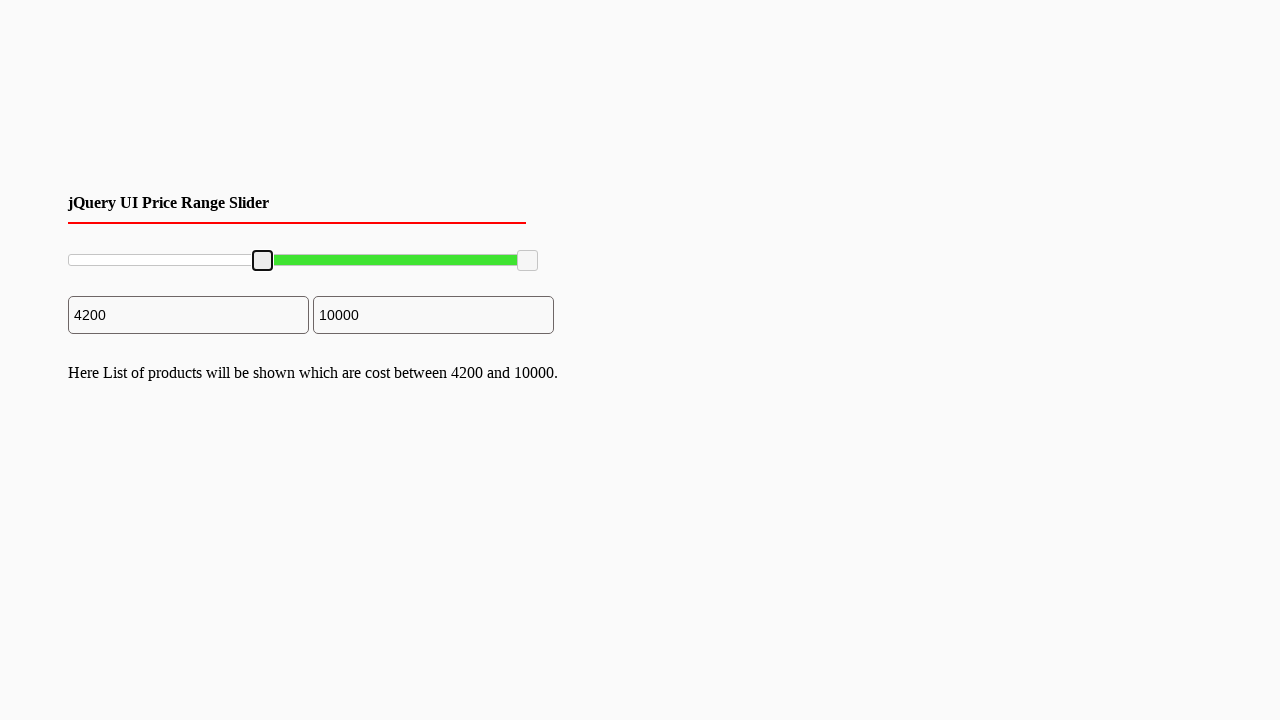

Moved mouse to maximum slider center position at (528, 261)
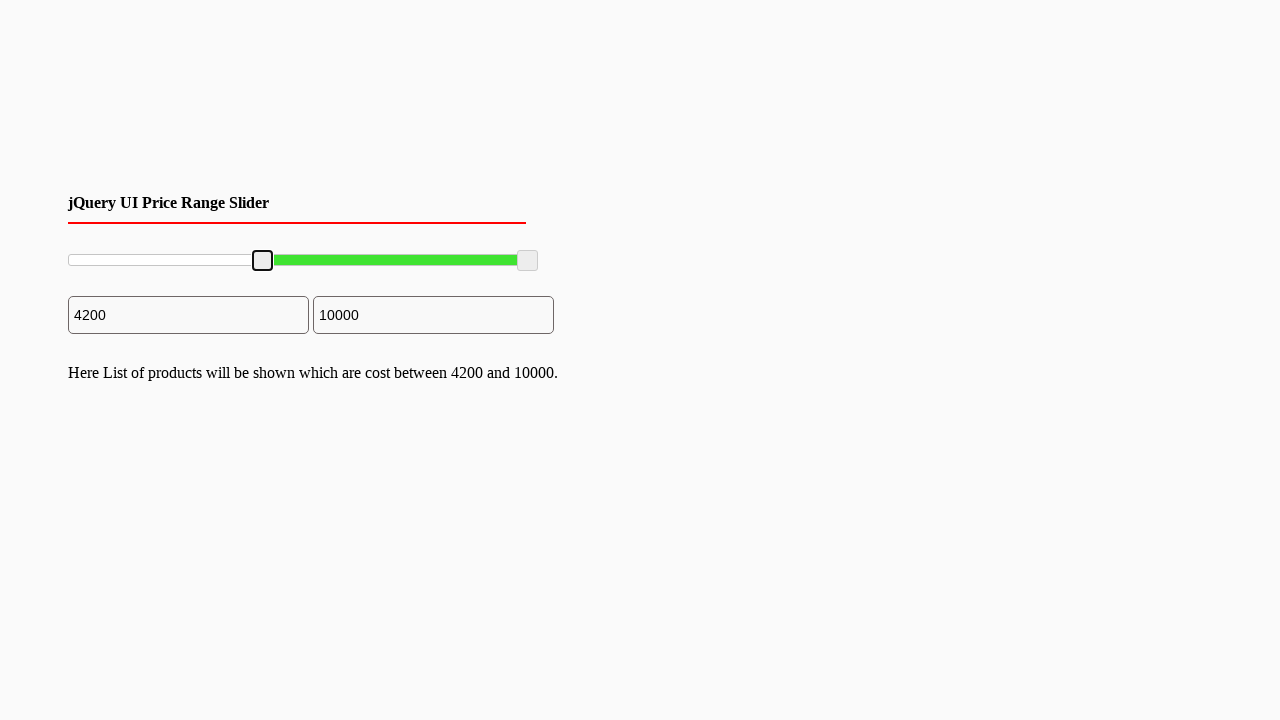

Mouse button pressed down on maximum slider at (528, 261)
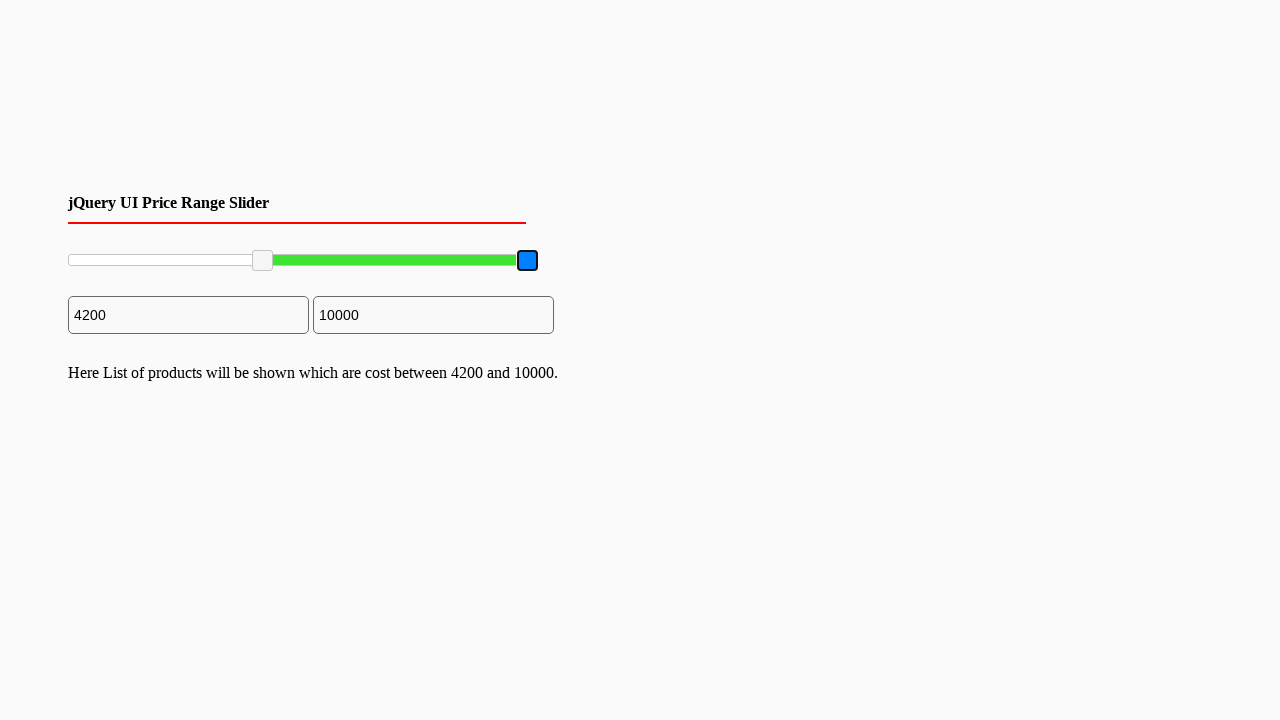

Moved mouse to the left by 100 pixels while holding button down at (428, 261)
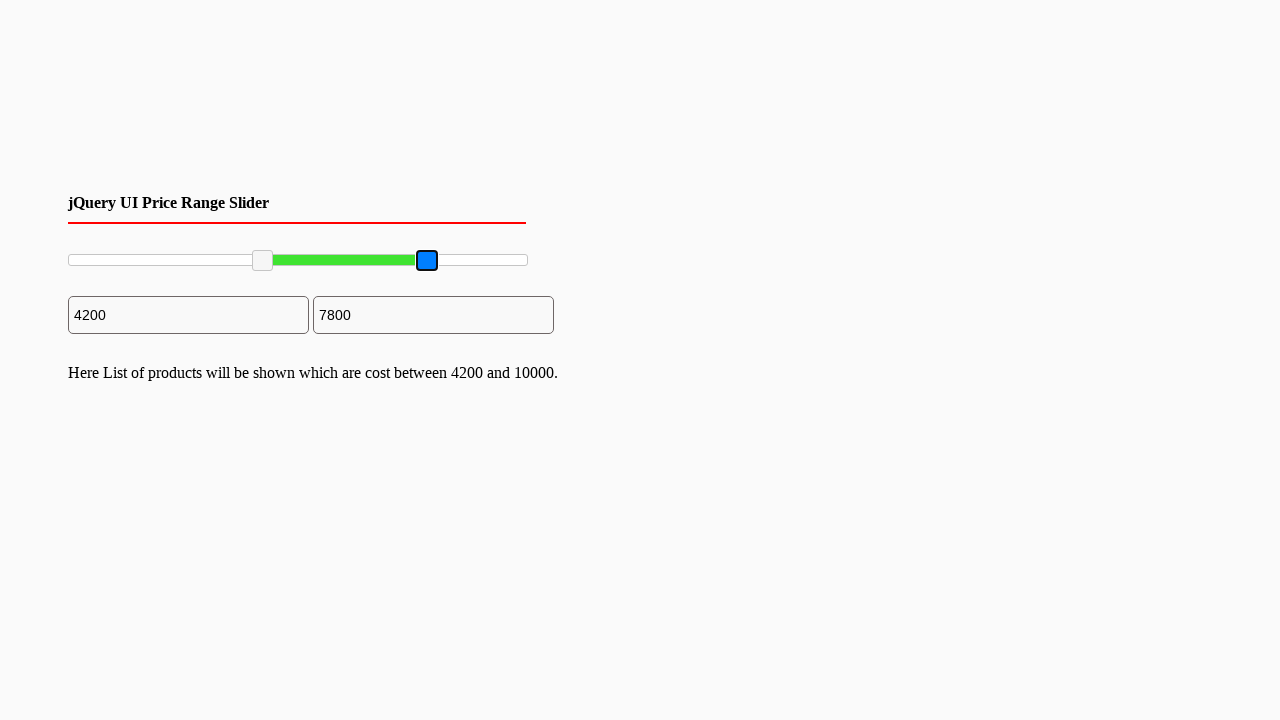

Released mouse button to complete maximum slider drag at (428, 261)
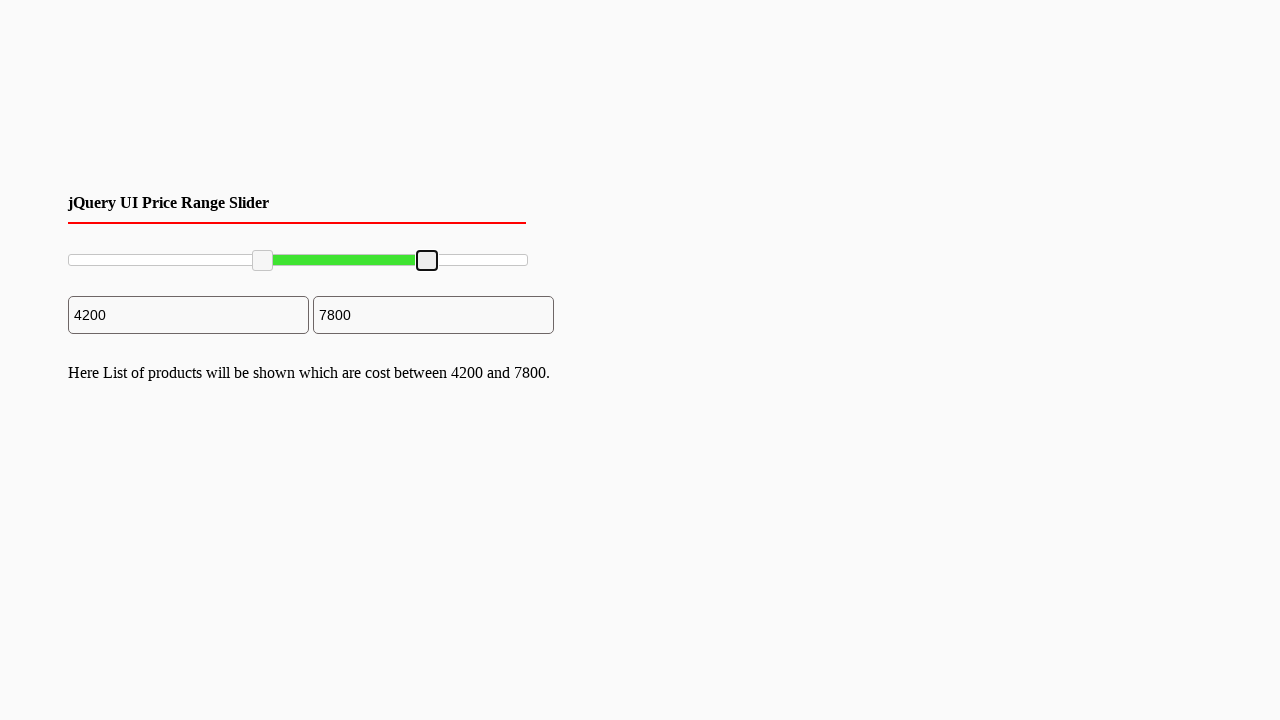

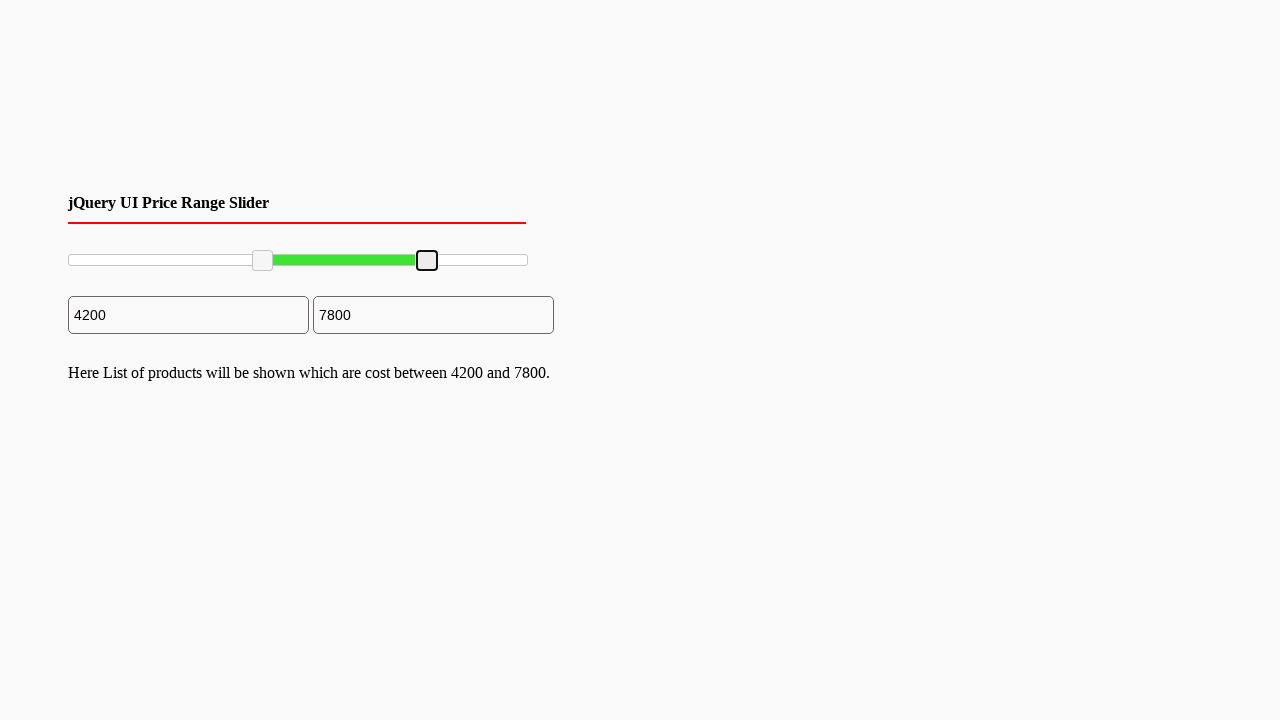